Tests that the Automation Exercise website has exactly 147 links on the homepage

Starting URL: https://www.automationexercise.com/

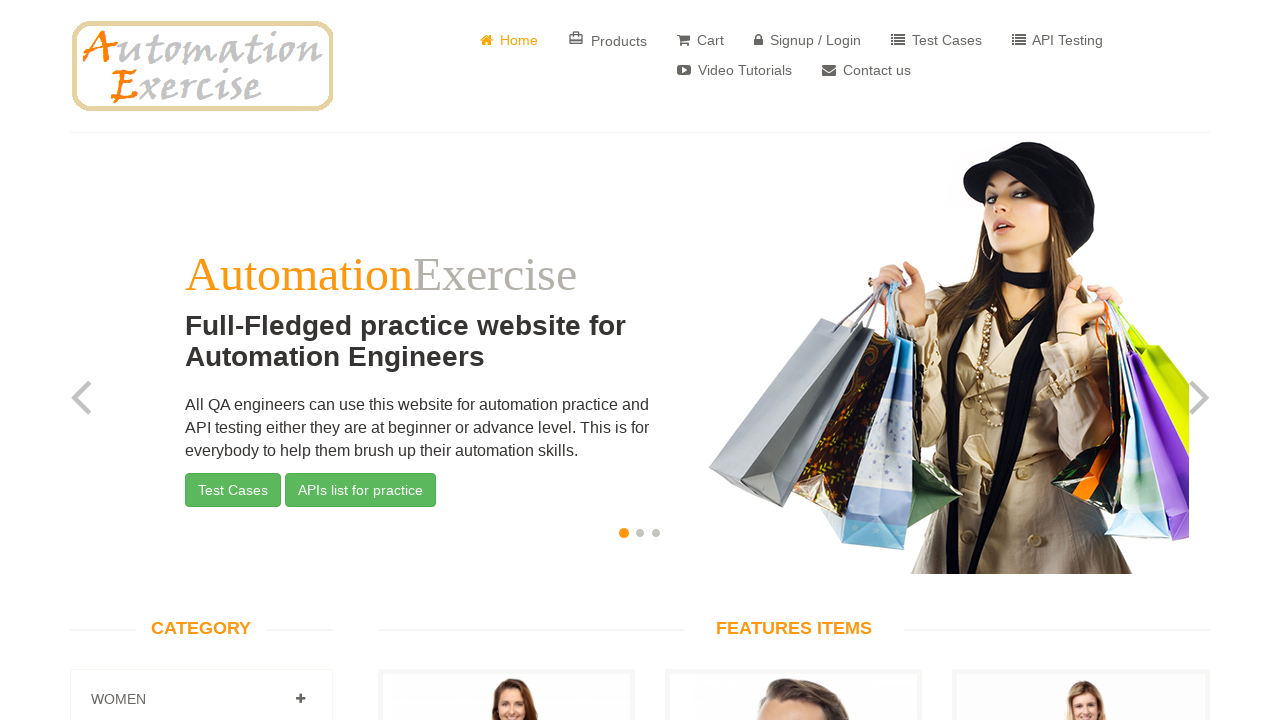

Retrieved all link elements on the homepage
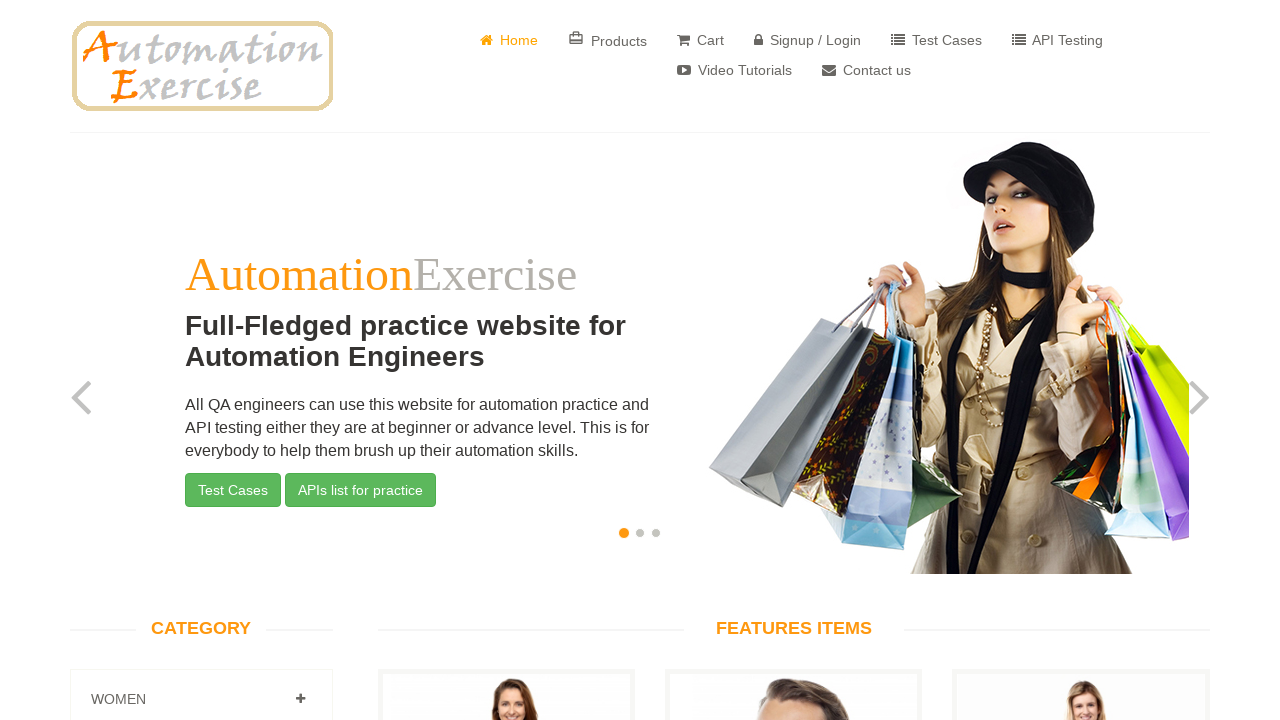

Verified that homepage has exactly 147 links
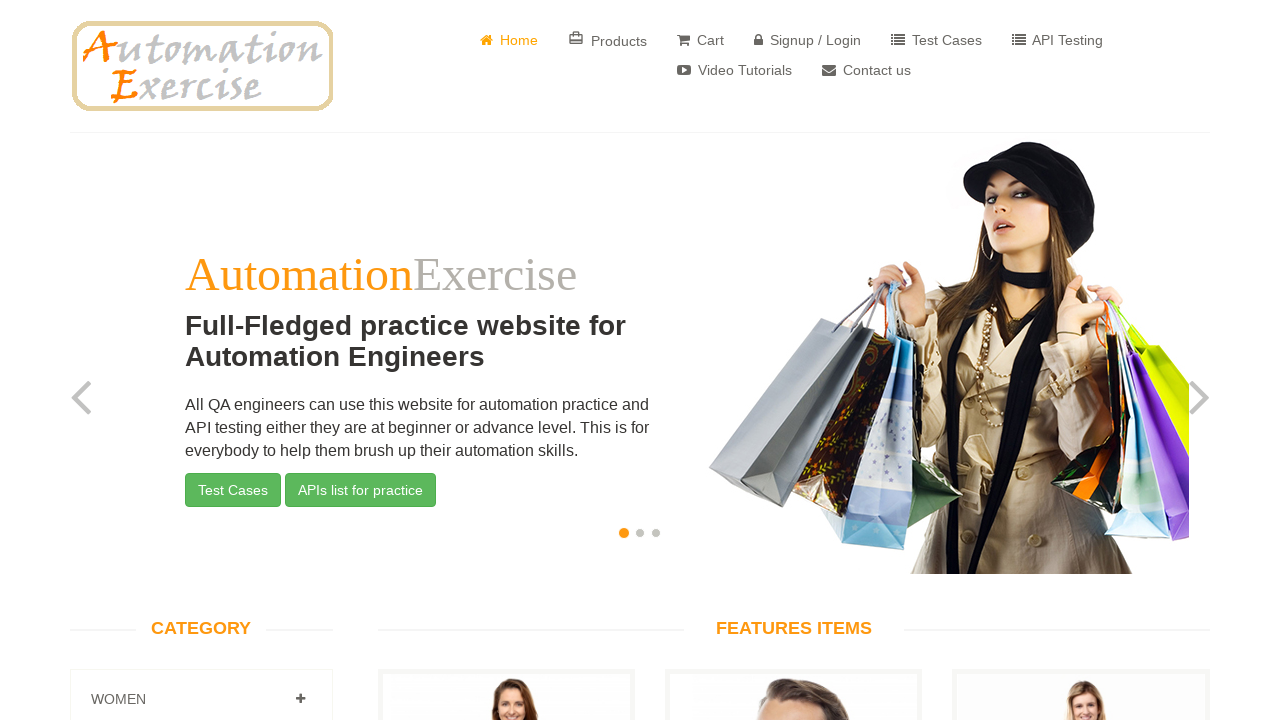

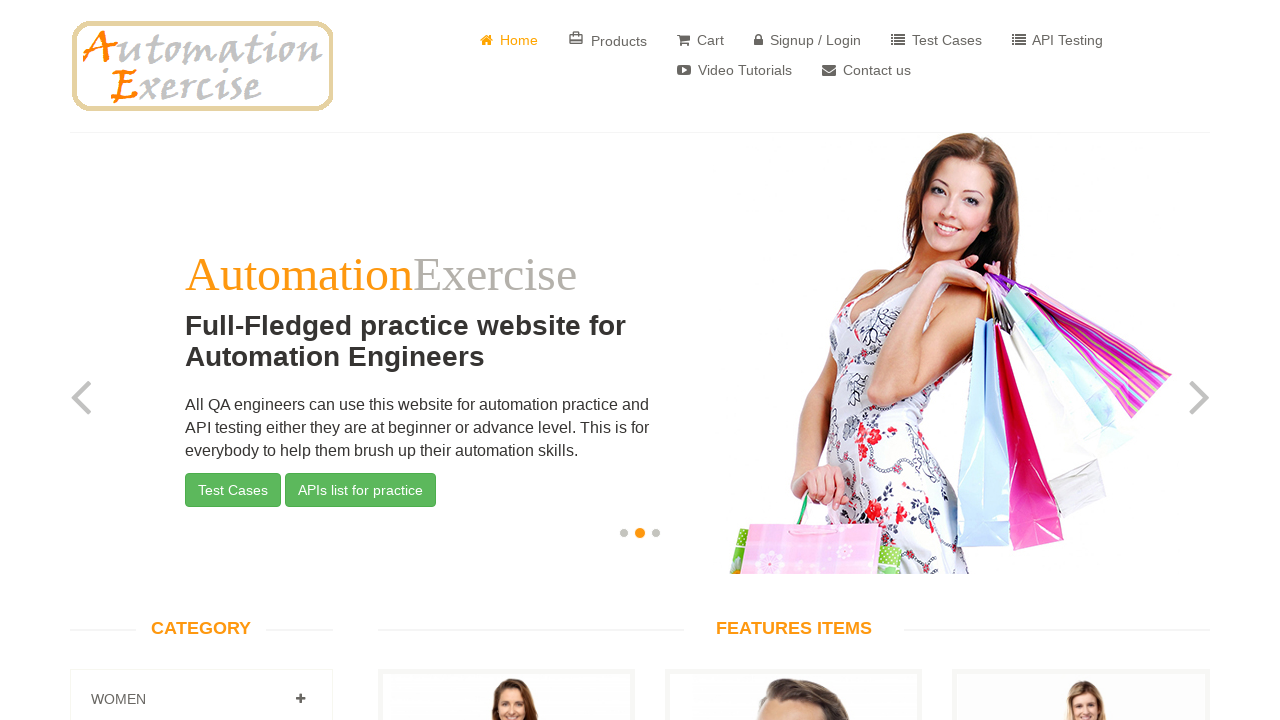